Tests adding and then removing an element on the Herokuapp add/remove elements page

Starting URL: https://the-internet.herokuapp.com/

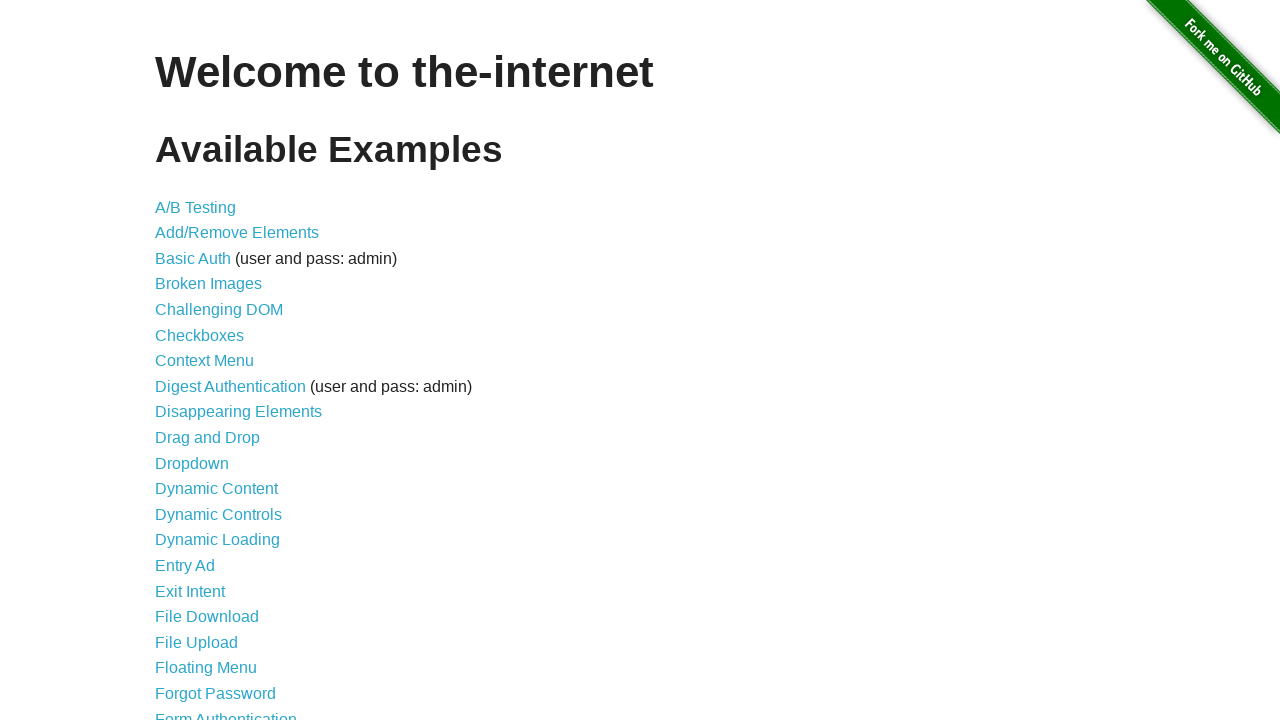

Navigated to add/remove elements page at (237, 233) on a[href='/add_remove_elements/']
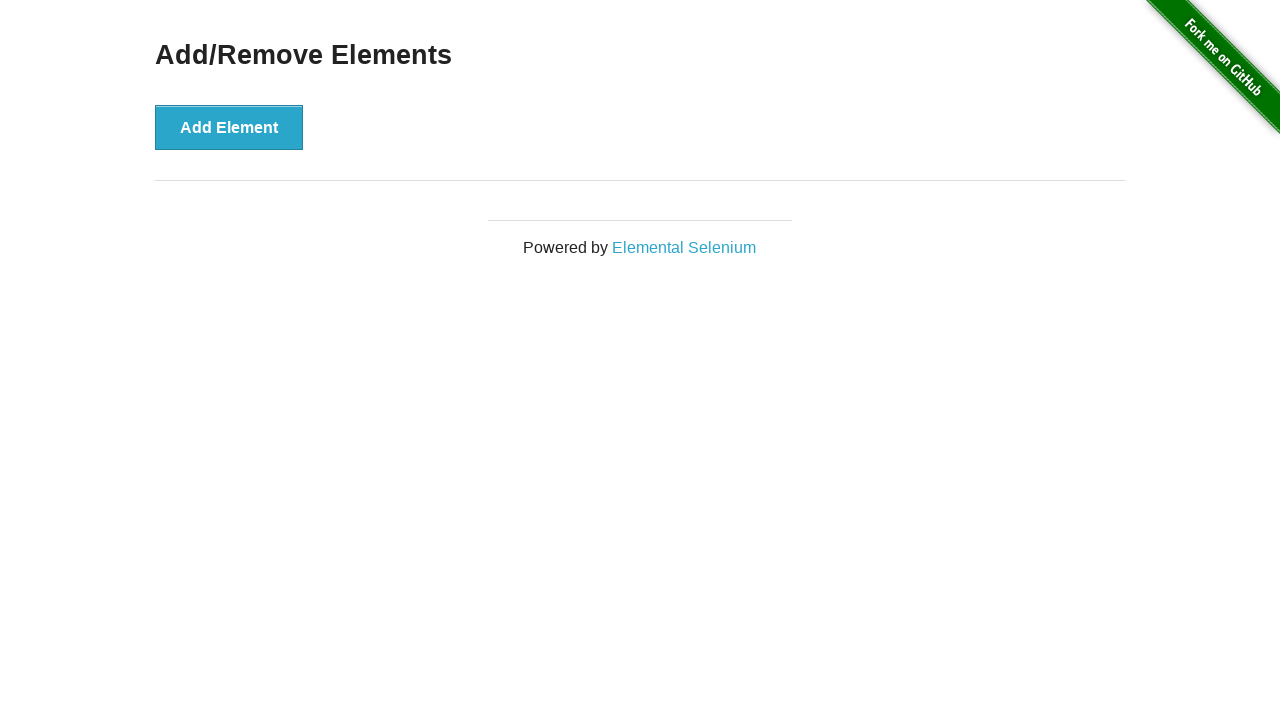

Clicked button to add an element at (229, 127) on button[onclick='addElement()']
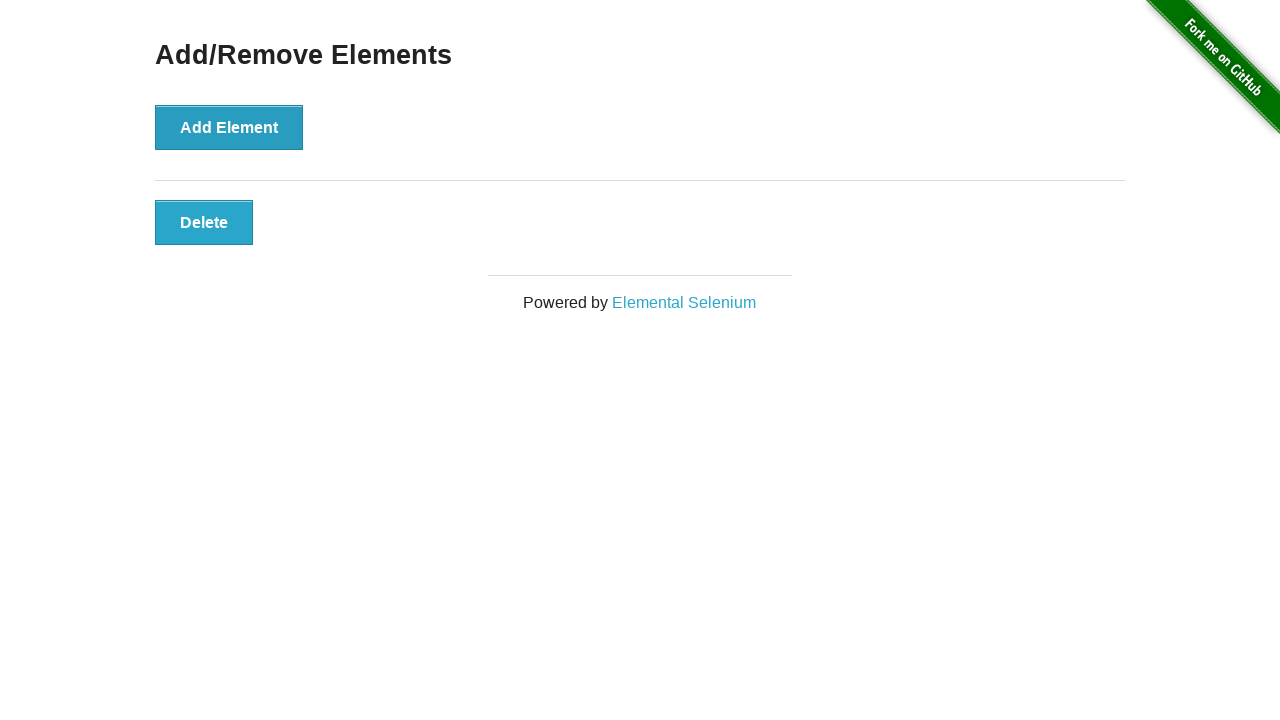

Clicked the added element to remove it at (204, 222) on button.added-manually
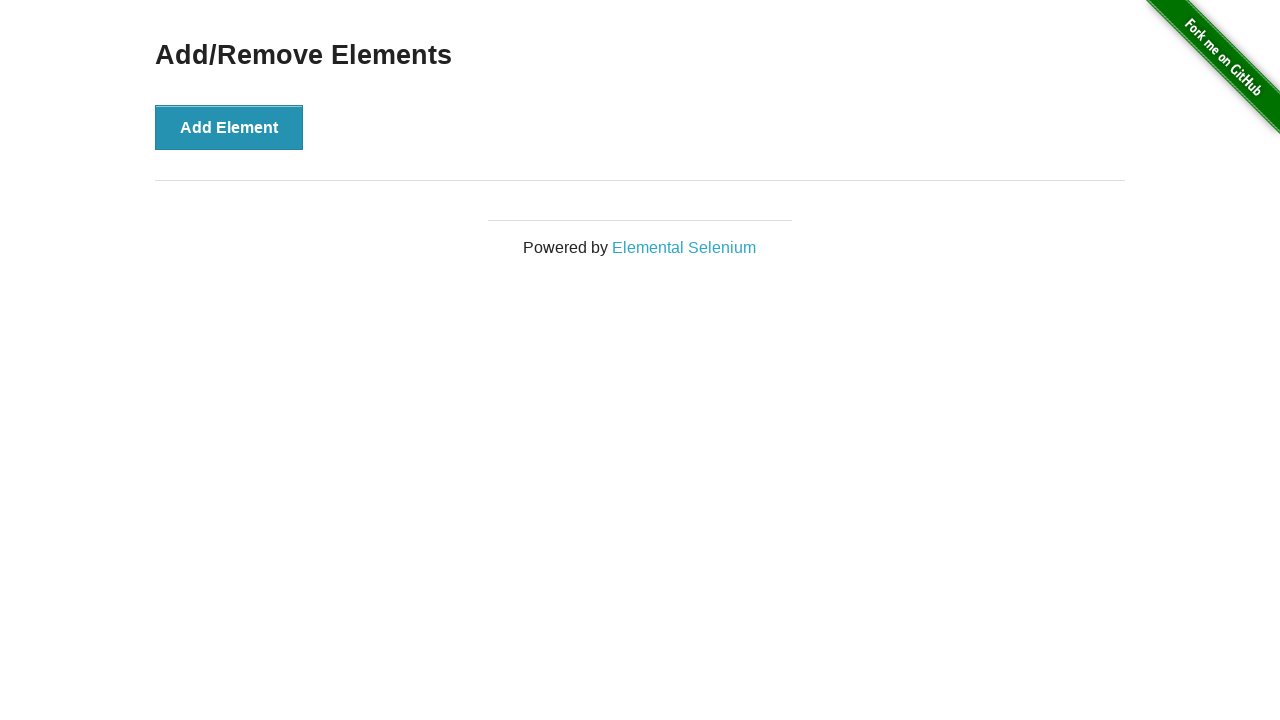

Verified that the element was removed
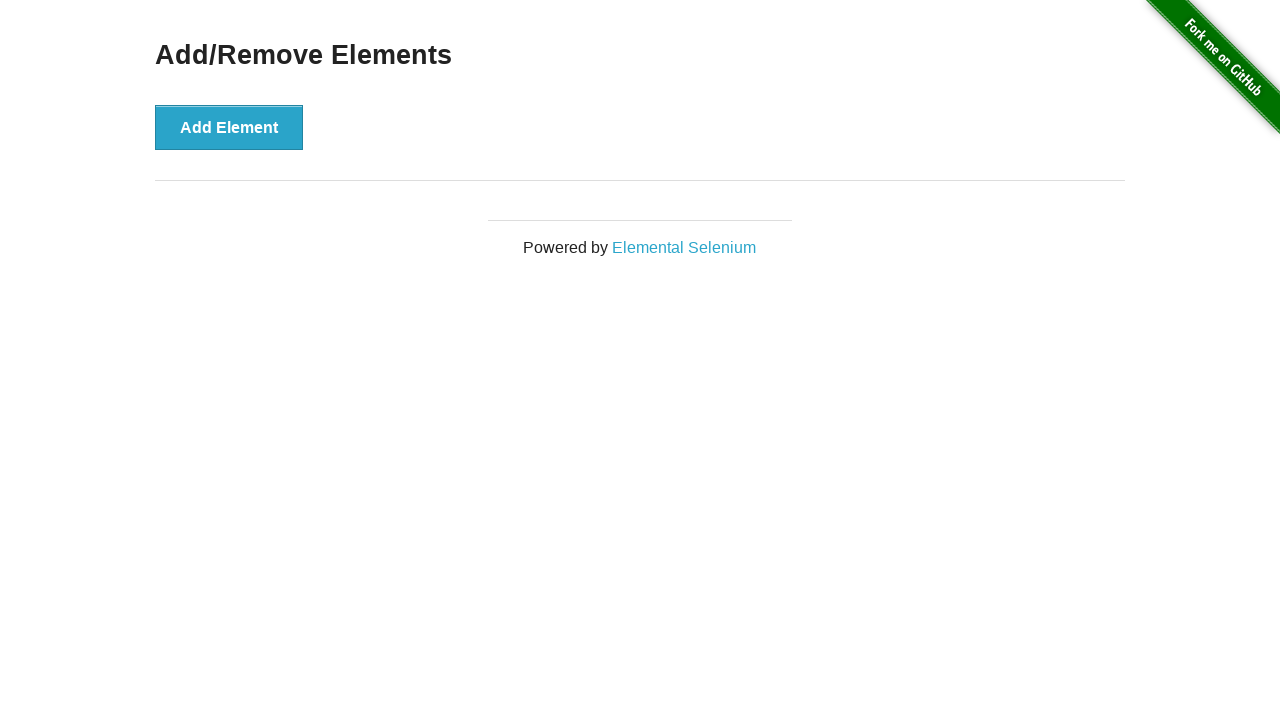

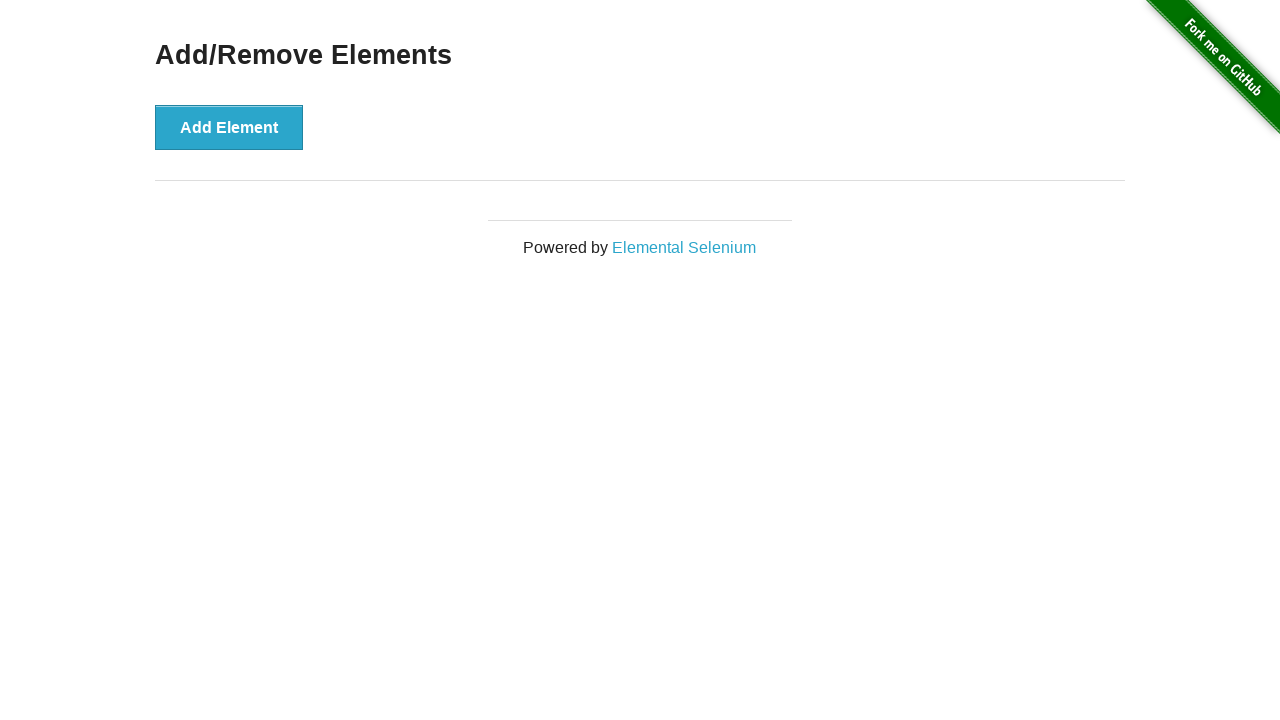